Navigates to the Rahul Shetty Academy Selenium Practice page and verifies it loads

Starting URL: https://rahulshettyacademy.com/seleniumPractise/#/

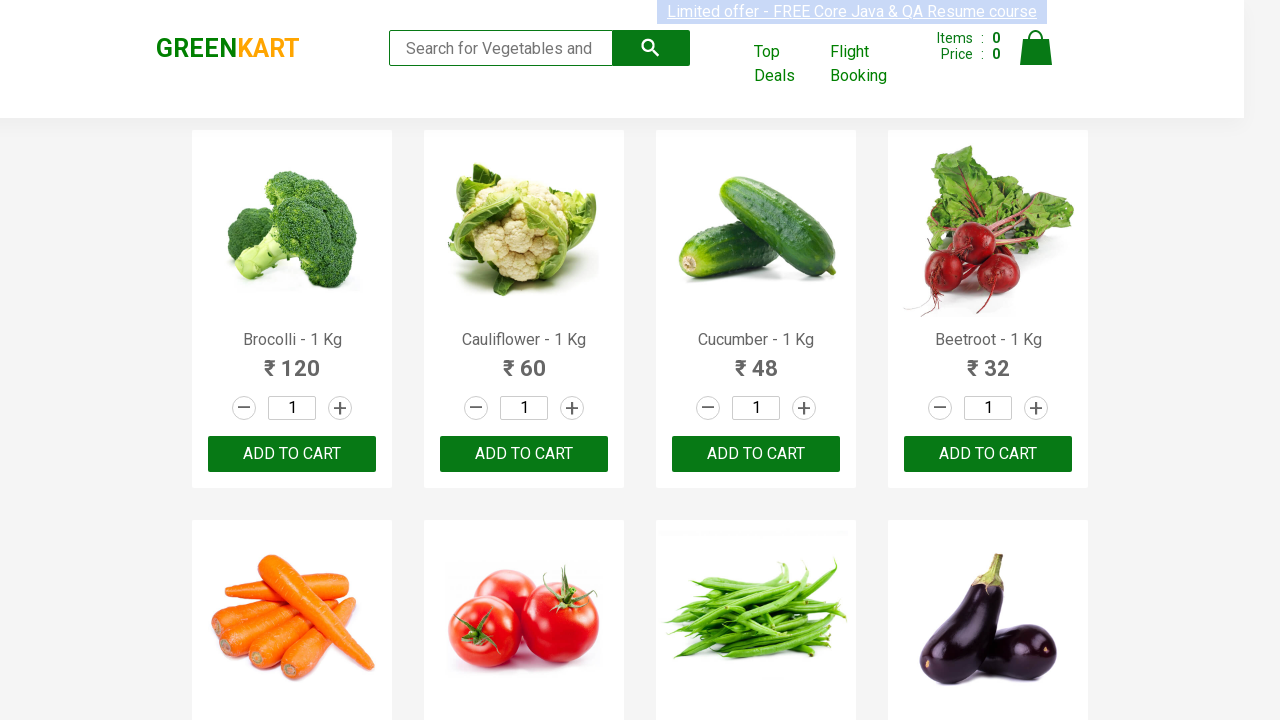

Waited for page DOM content to load
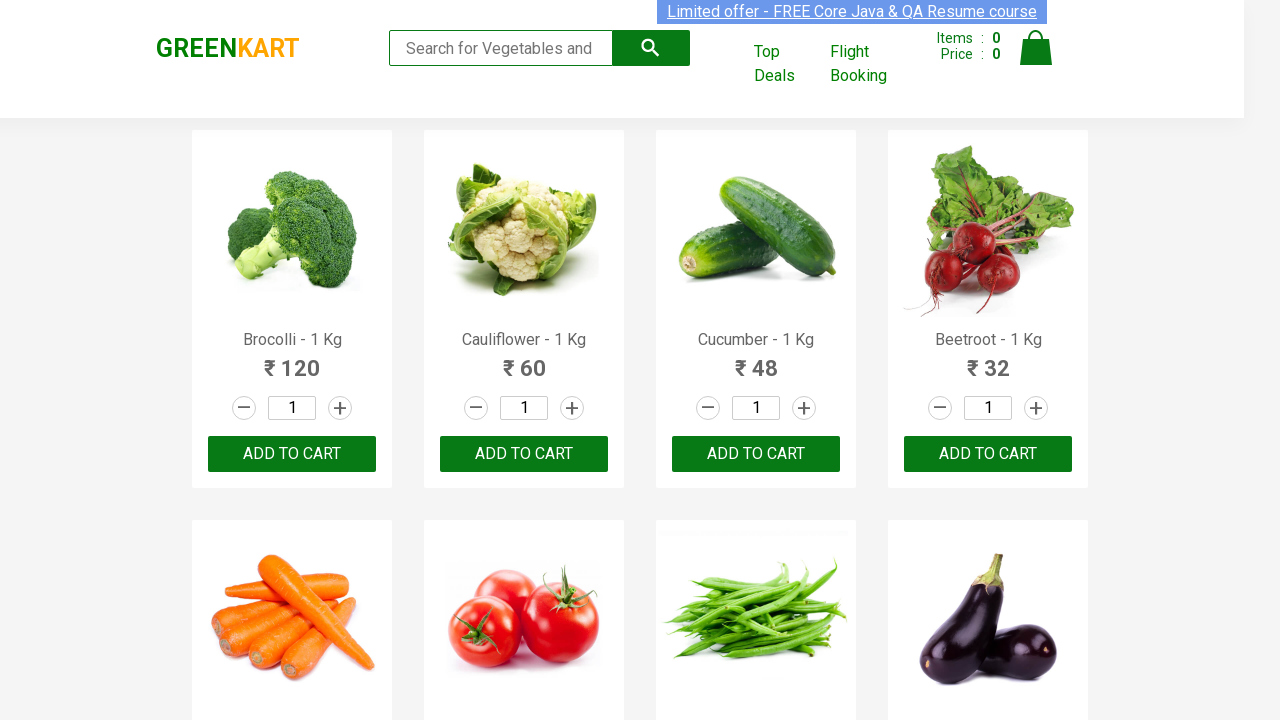

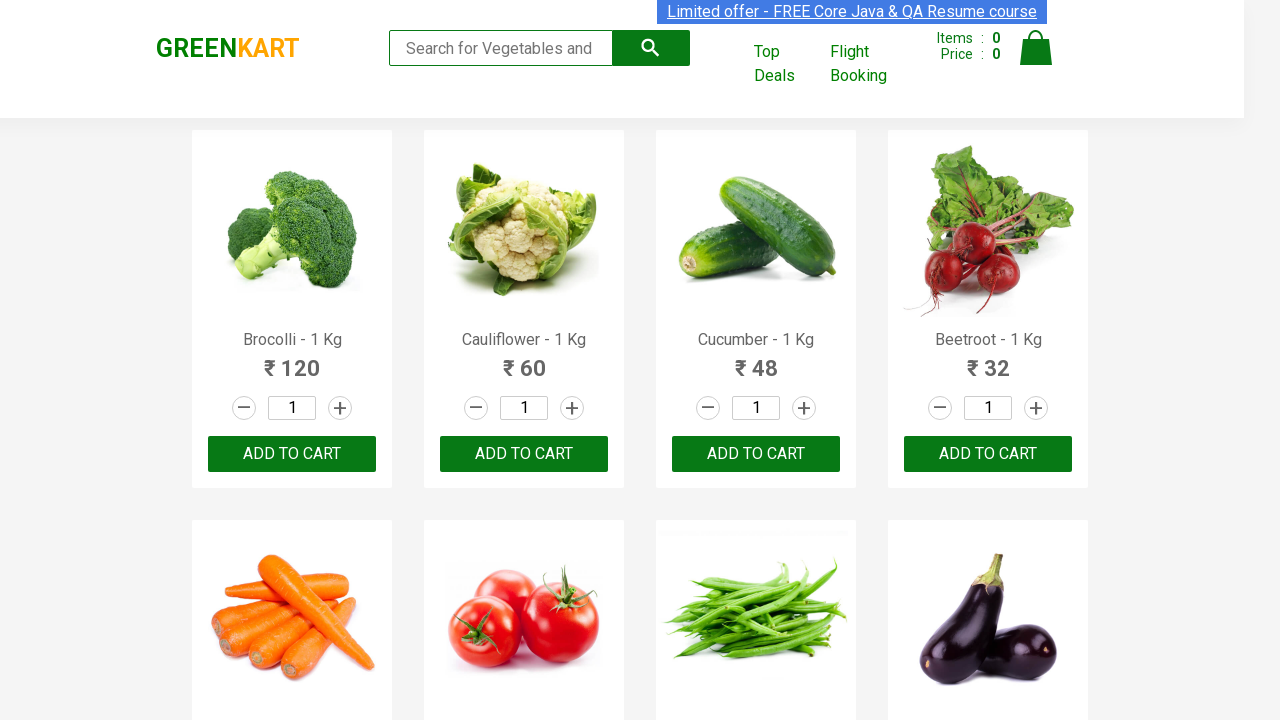